Tests auto-suggestive dropdown functionality by typing partial text and selecting a specific country from the suggestions

Starting URL: https://rahulshettyacademy.com/AutomationPractice/

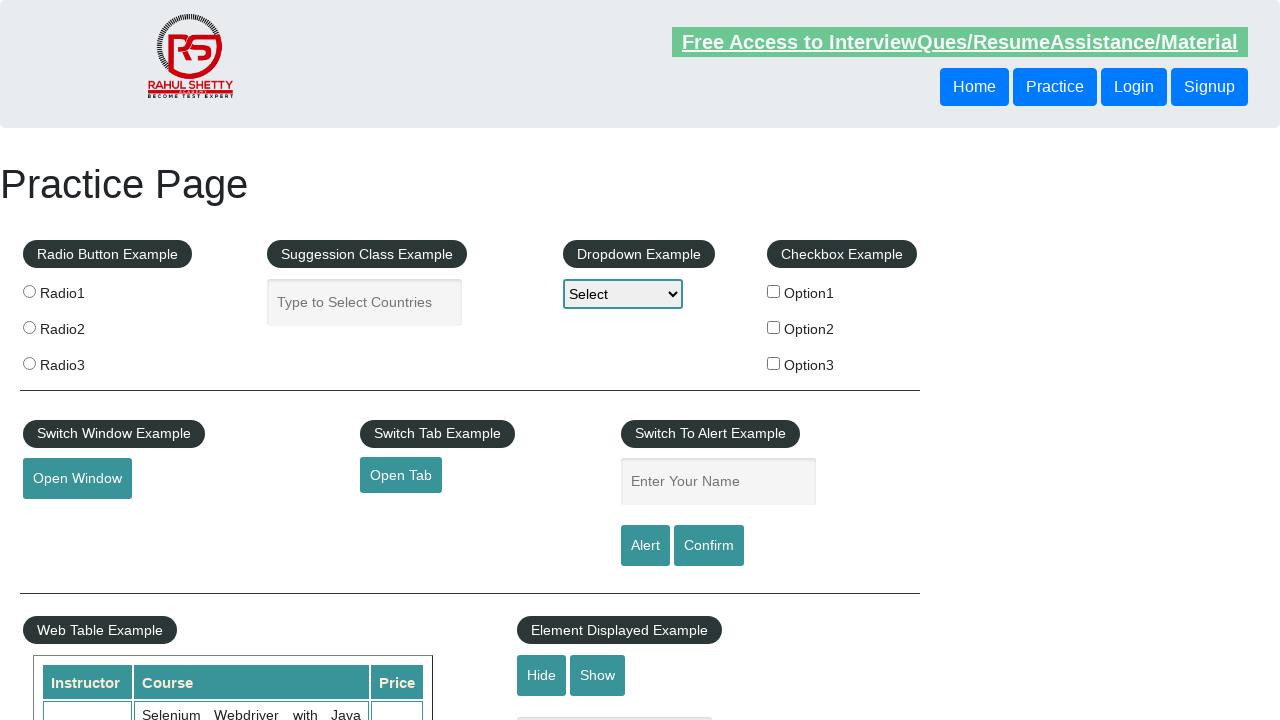

Typed 'tu' in autocomplete field to trigger suggestions on #autocomplete
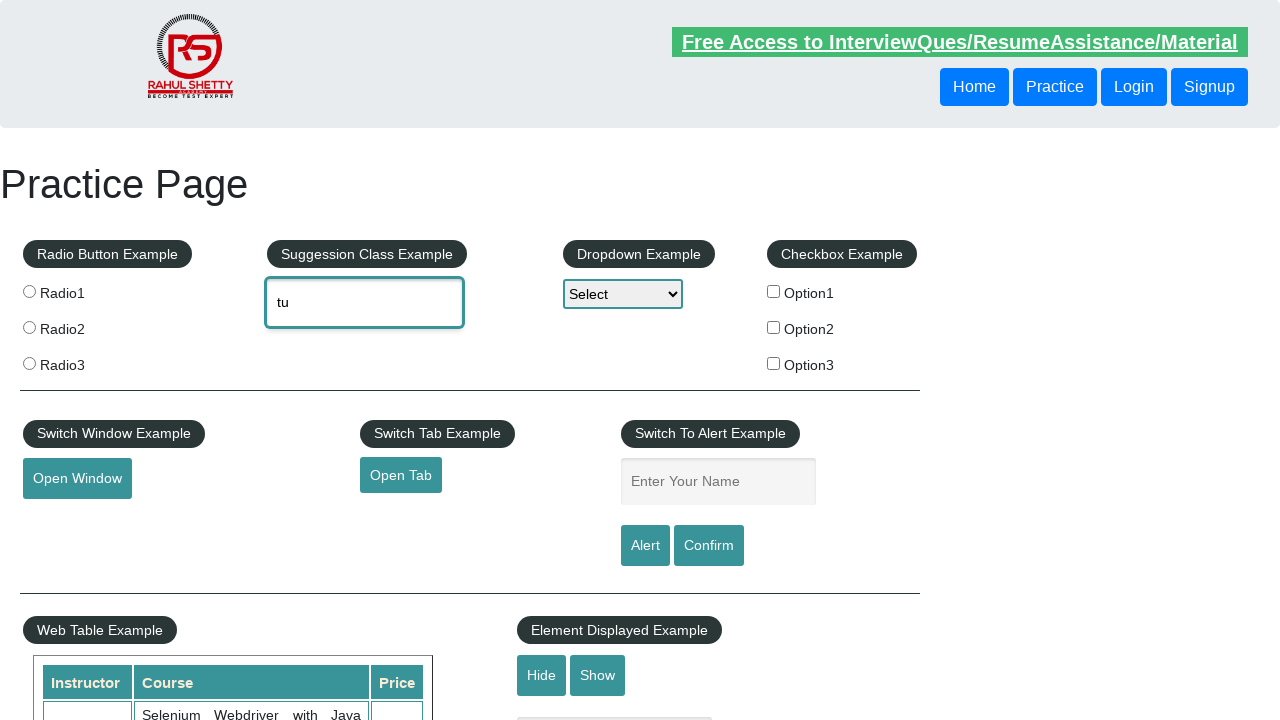

Auto-suggestive dropdown appeared with options
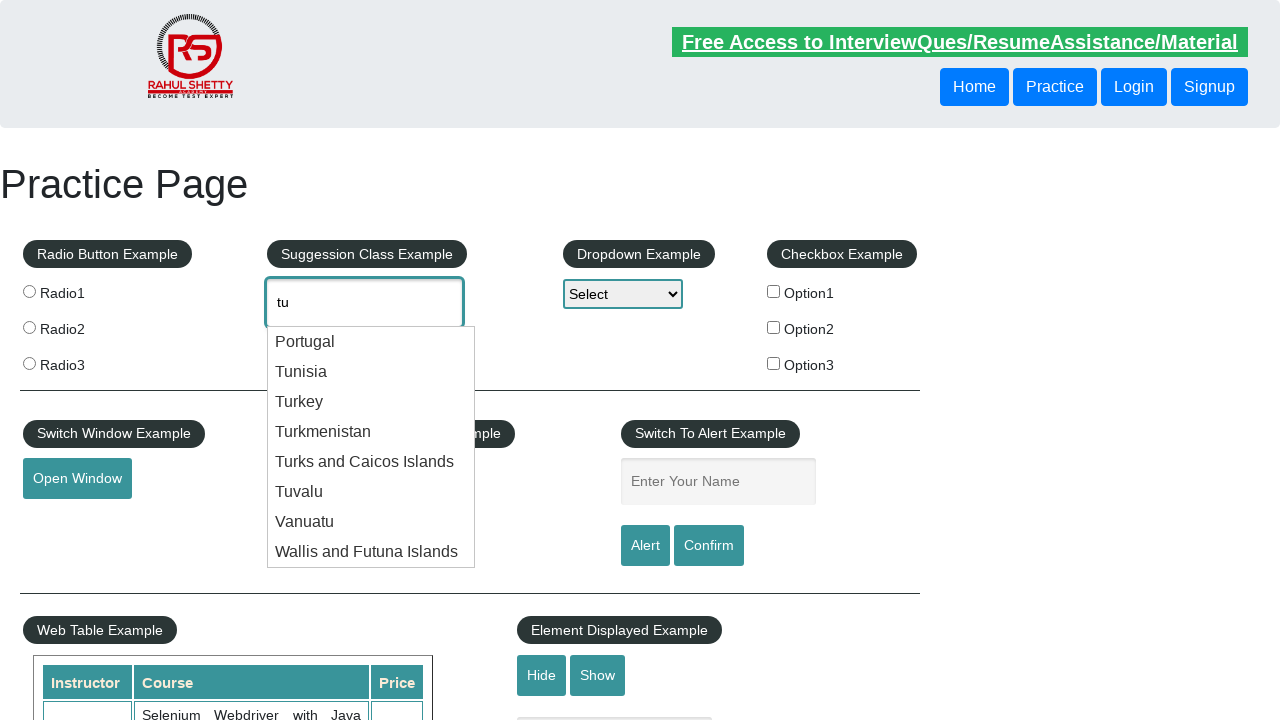

Selected 'Turkey' from the dropdown suggestions at (371, 402) on #ui-id-1 li.ui-menu-item >> nth=2
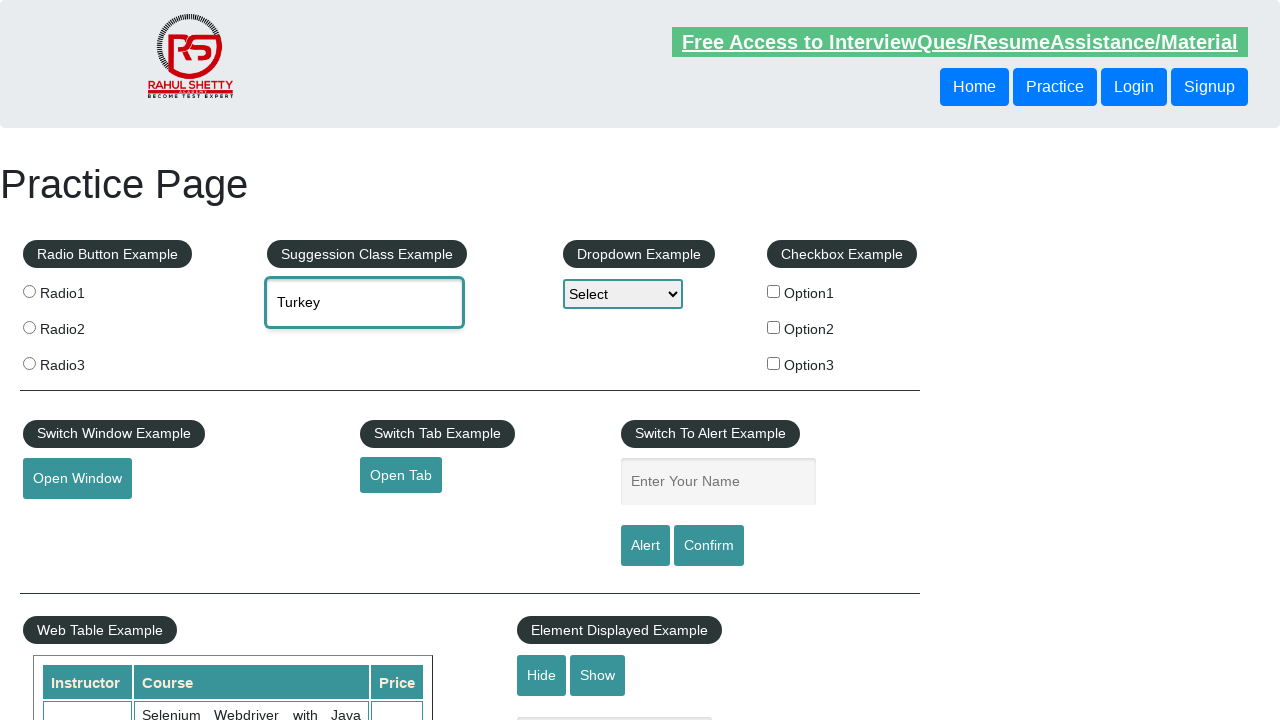

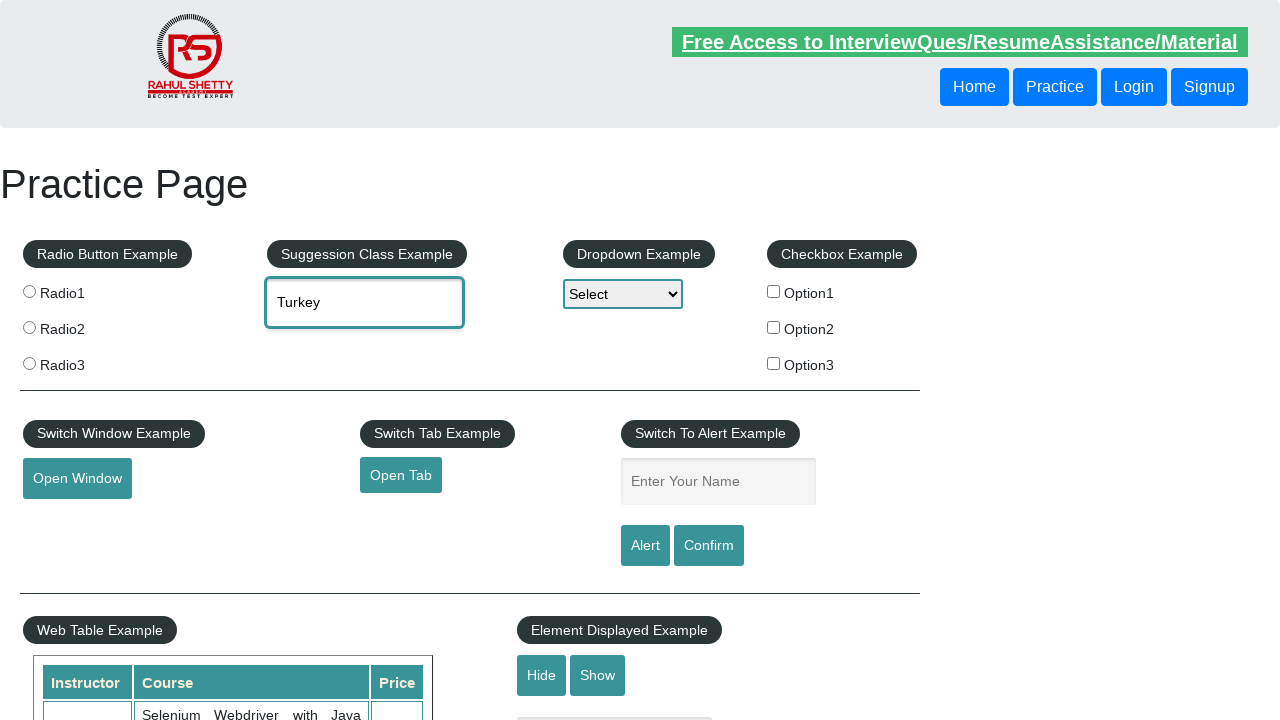